Tests that an item is removed when edited to an empty string

Starting URL: https://demo.playwright.dev/todomvc

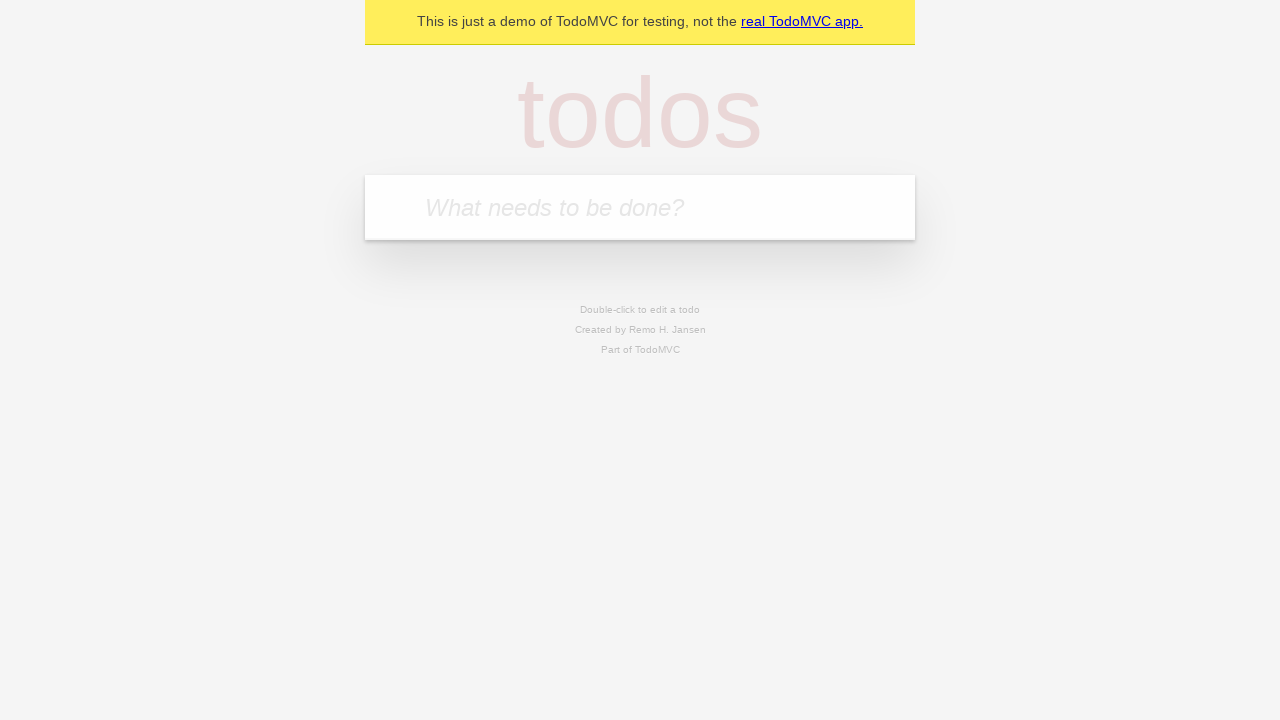

Filled input with first todo item 'buy some cheese' on internal:attr=[placeholder="What needs to be done?"i]
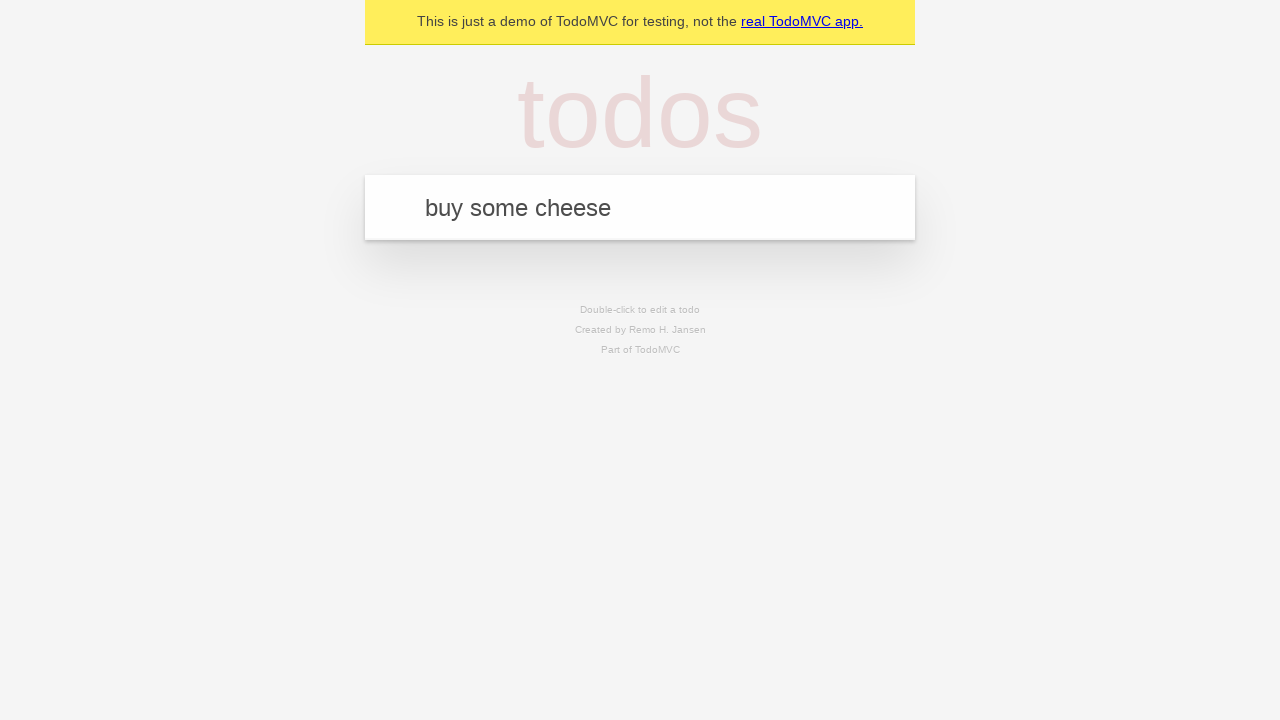

Pressed Enter to create first todo item on internal:attr=[placeholder="What needs to be done?"i]
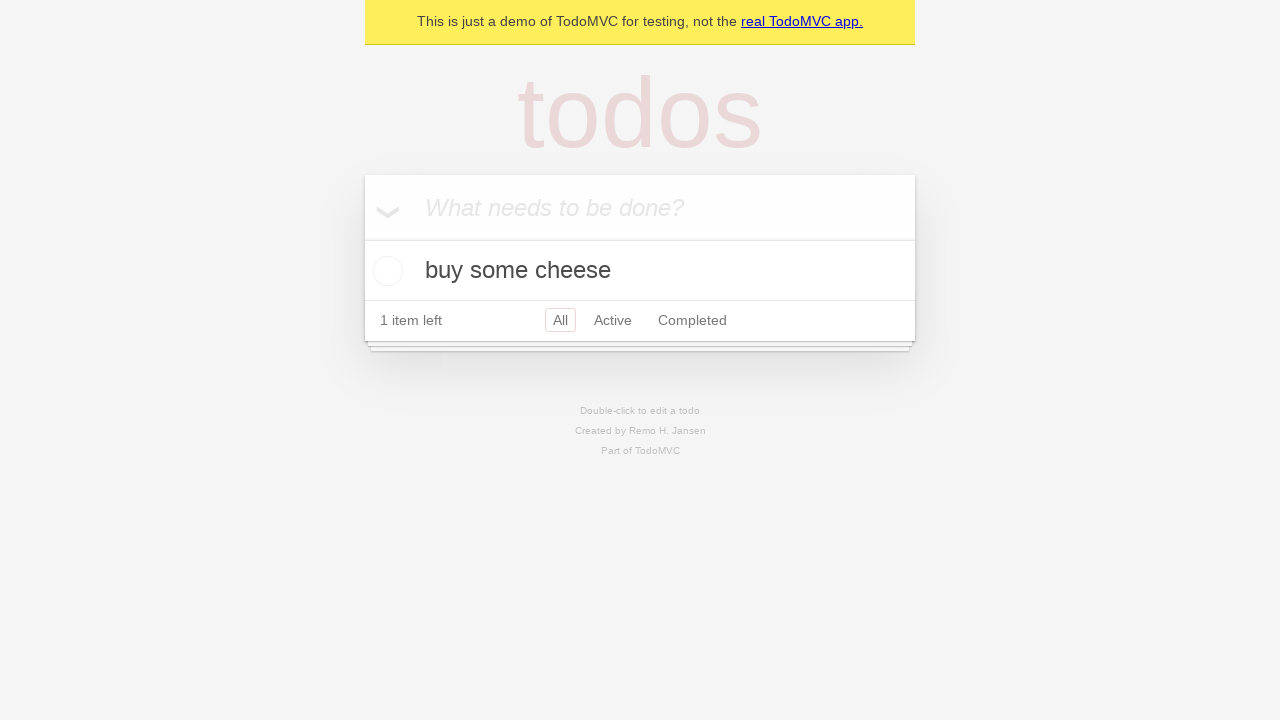

Filled input with second todo item 'feed the cat' on internal:attr=[placeholder="What needs to be done?"i]
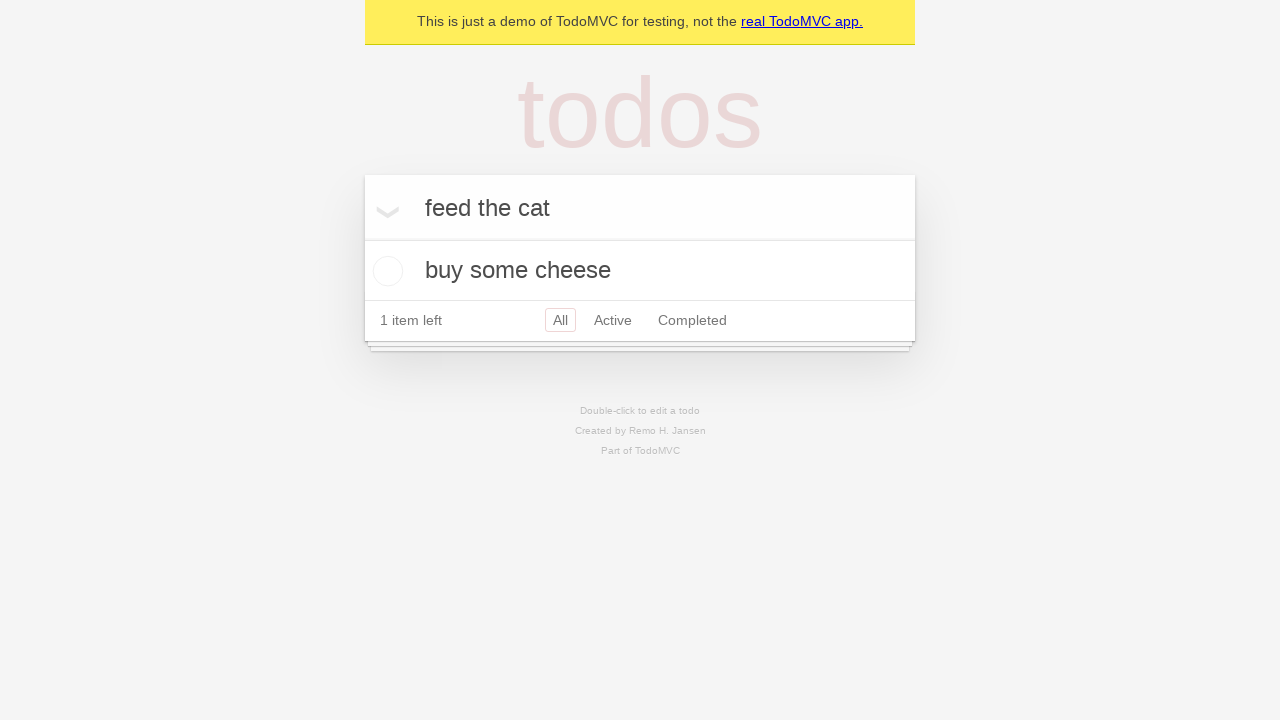

Pressed Enter to create second todo item on internal:attr=[placeholder="What needs to be done?"i]
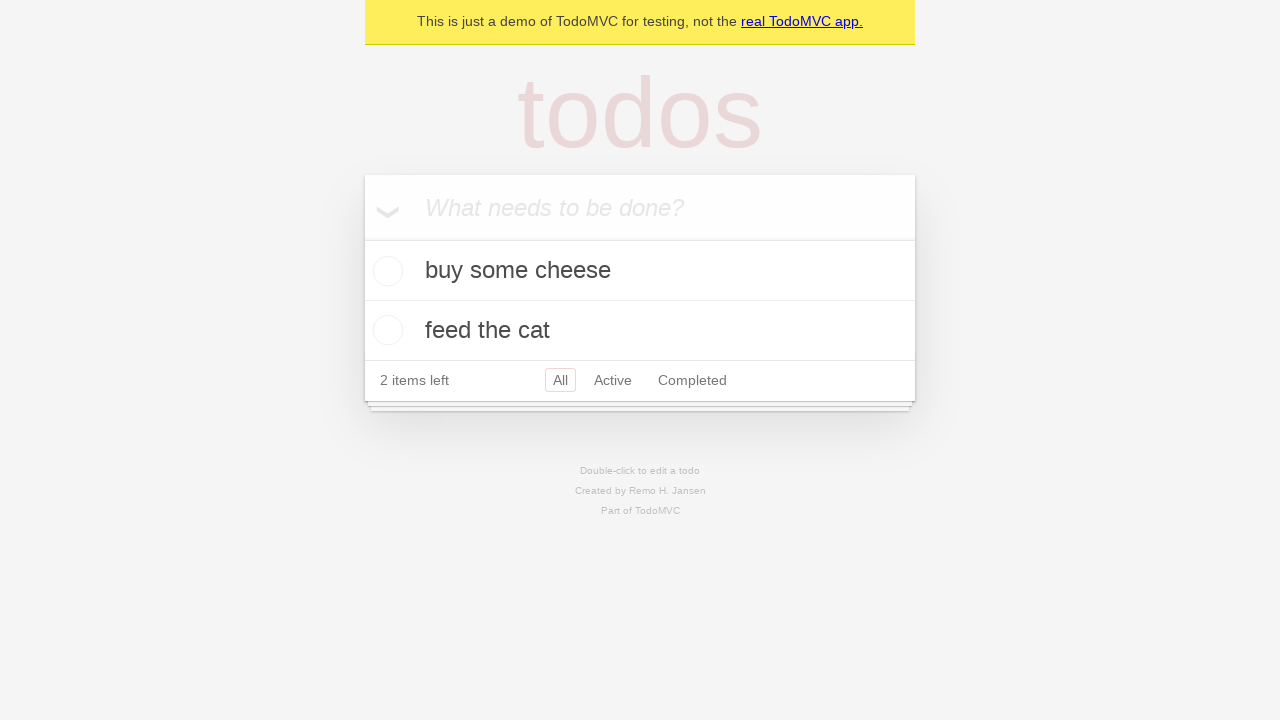

Filled input with third todo item 'book a doctors appointment' on internal:attr=[placeholder="What needs to be done?"i]
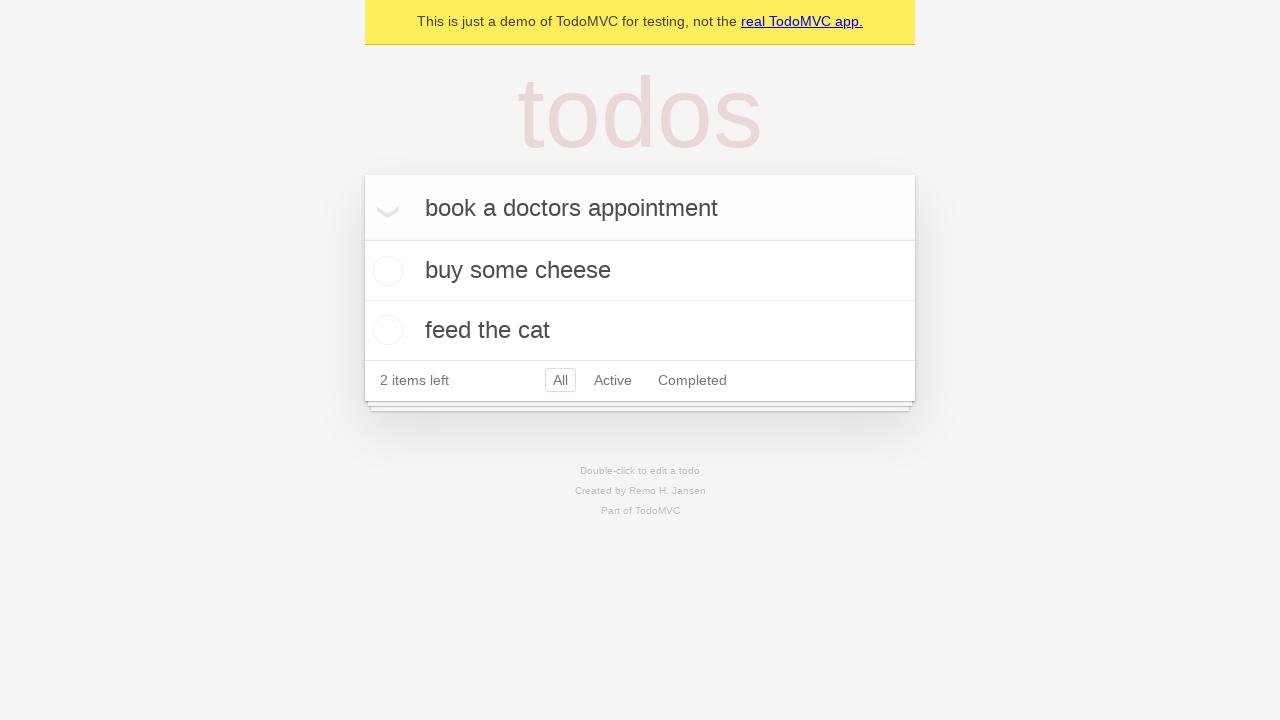

Pressed Enter to create third todo item on internal:attr=[placeholder="What needs to be done?"i]
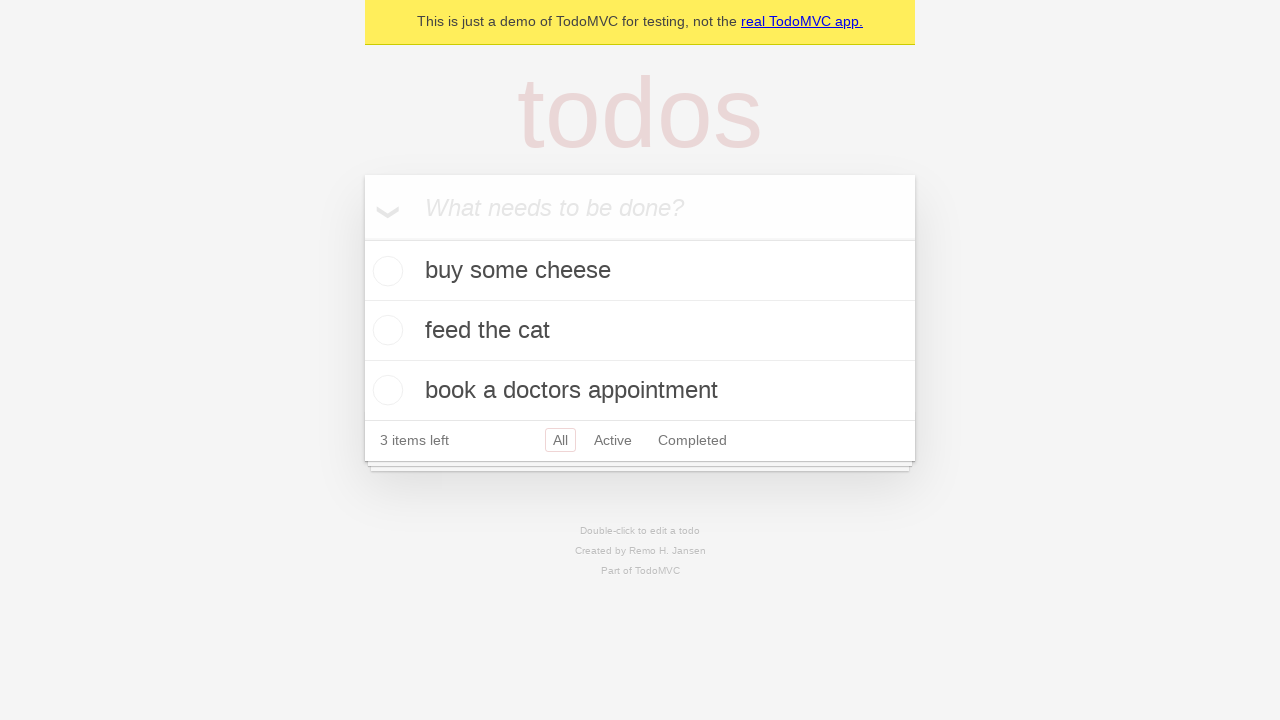

Double-clicked second todo item to enter edit mode at (640, 331) on internal:testid=[data-testid="todo-item"s] >> nth=1
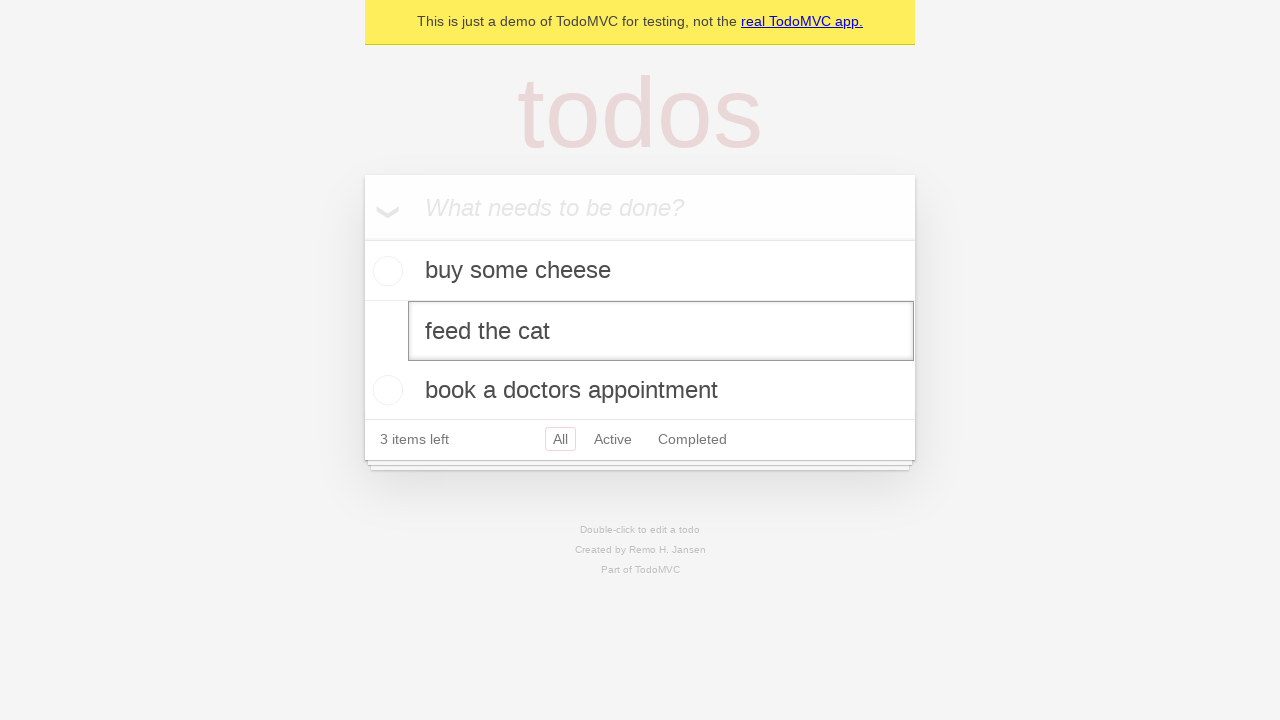

Cleared the edit field to empty string on internal:testid=[data-testid="todo-item"s] >> nth=1 >> internal:role=textbox[nam
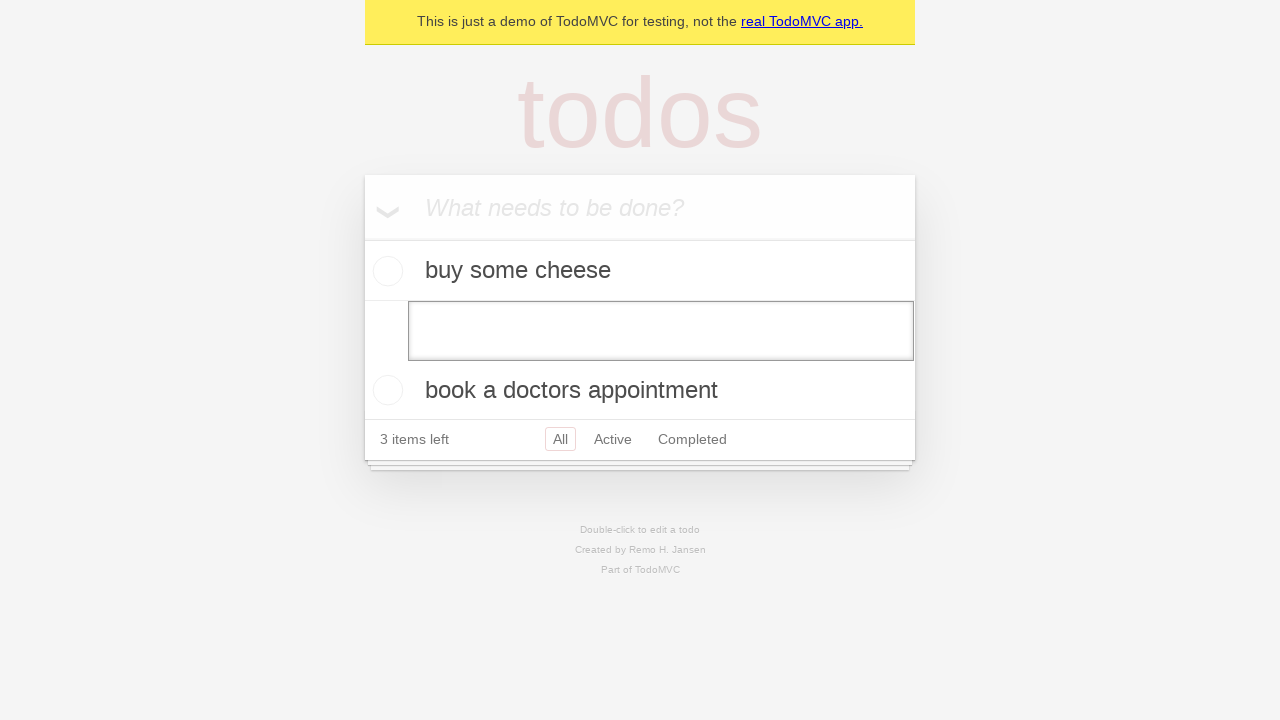

Pressed Enter to confirm edit with empty string, removing the todo item on internal:testid=[data-testid="todo-item"s] >> nth=1 >> internal:role=textbox[nam
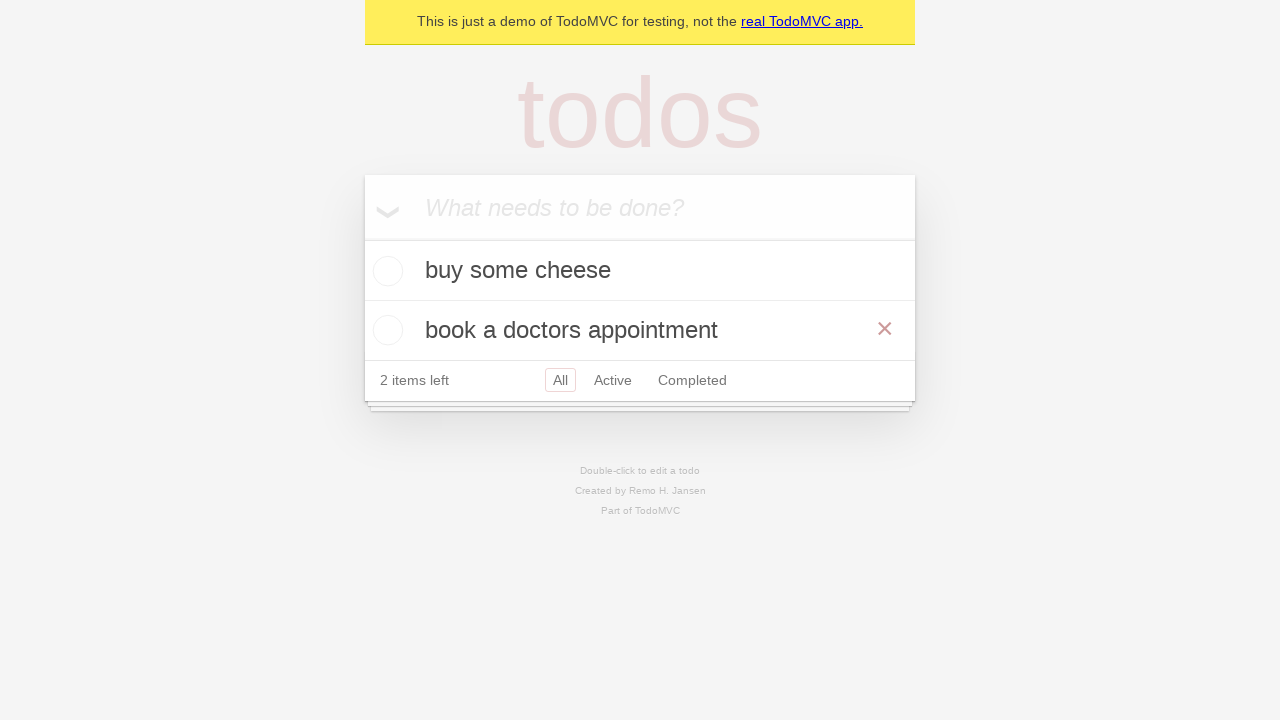

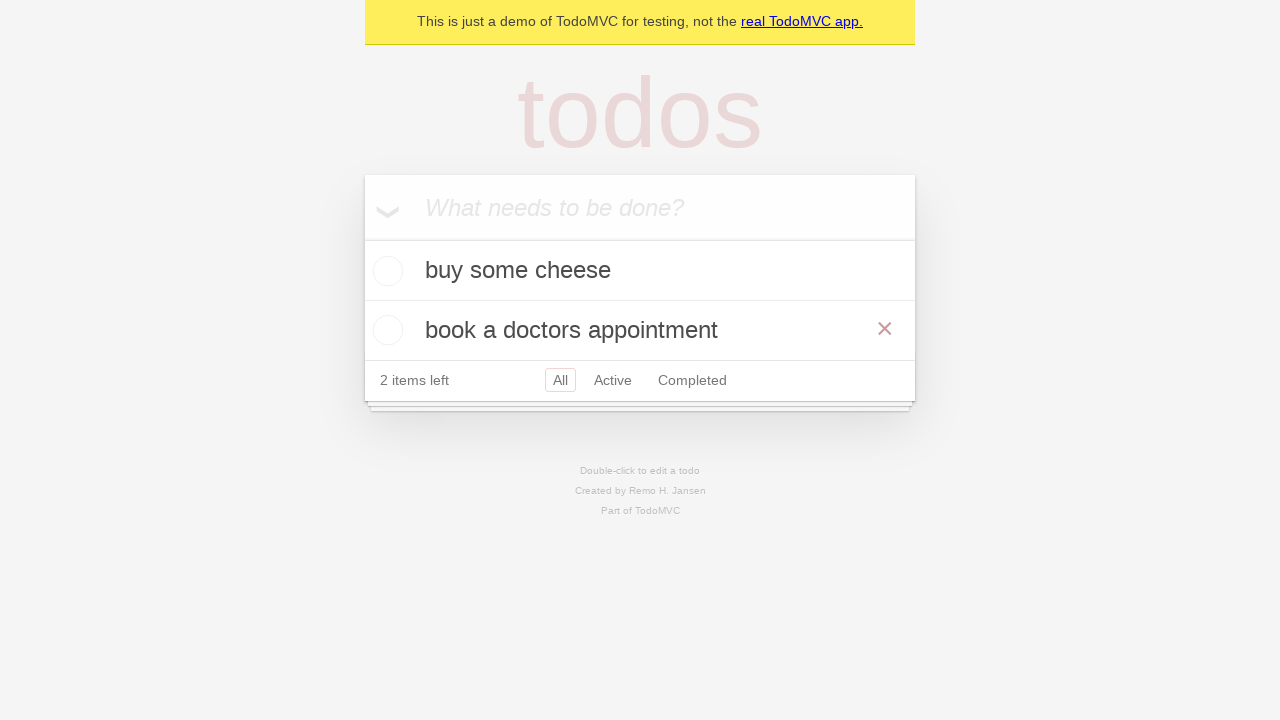